Navigates to two different xkcd comic pages and verifies the title text on each page

Starting URL: https://xkcd.com/2224/

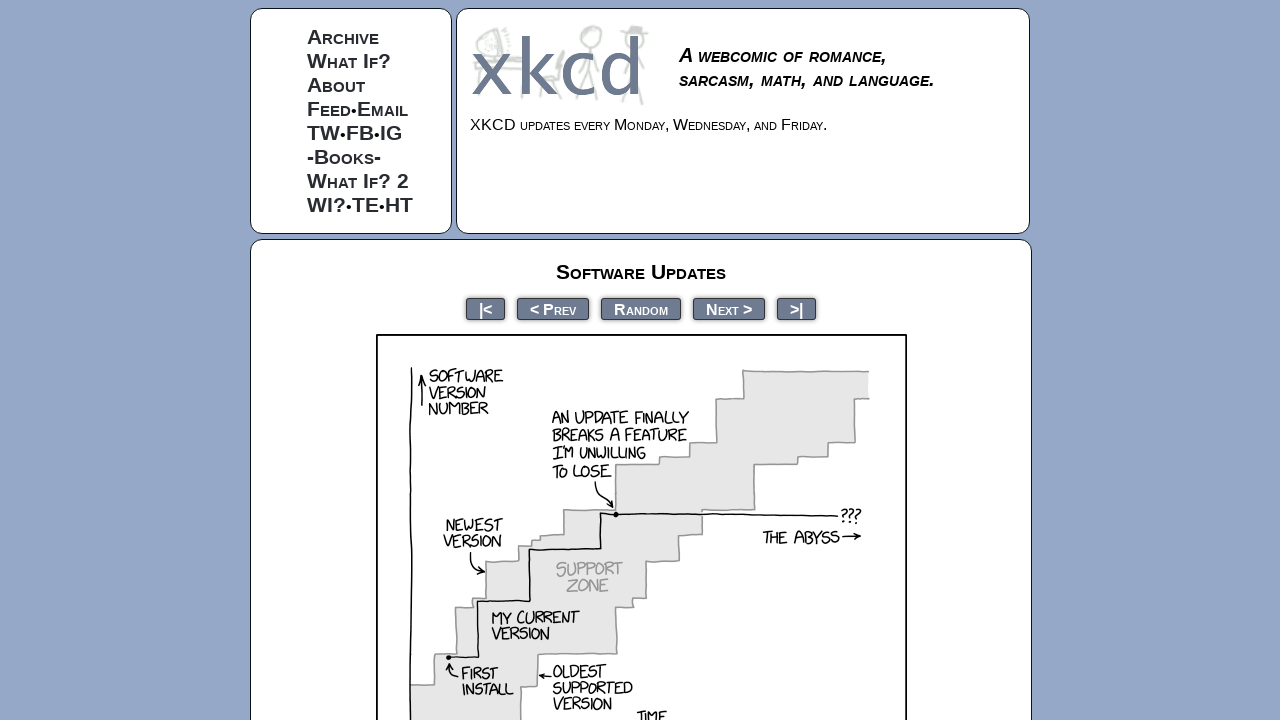

Verified title 'Software Updates' on first comic (xkcd.com/2224/)
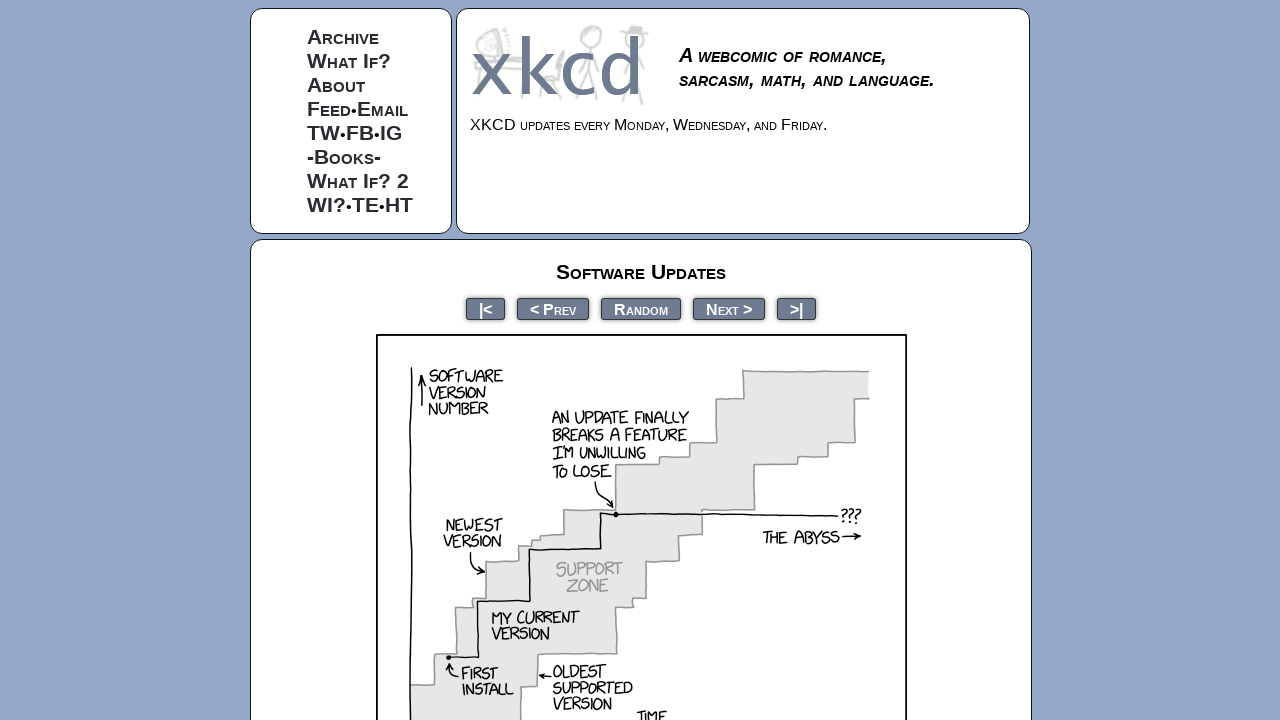

Navigated to second comic at xkcd.com/608/
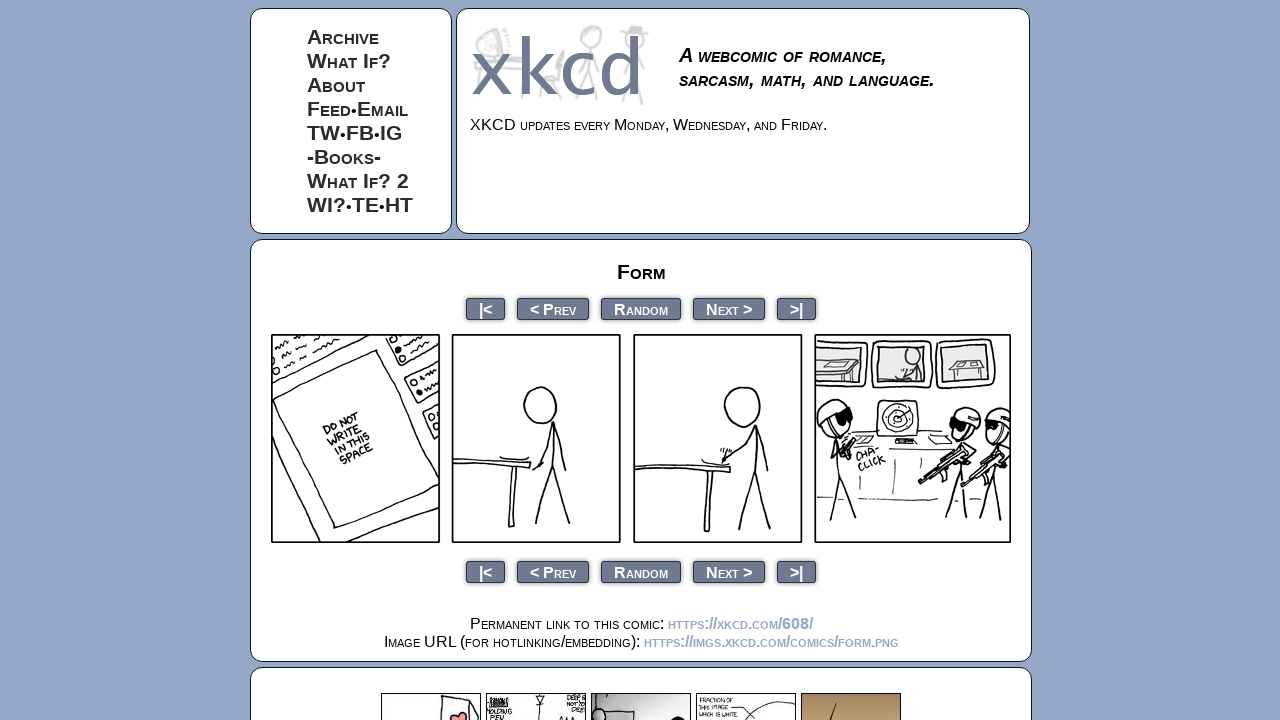

Verified title 'Form' on second comic
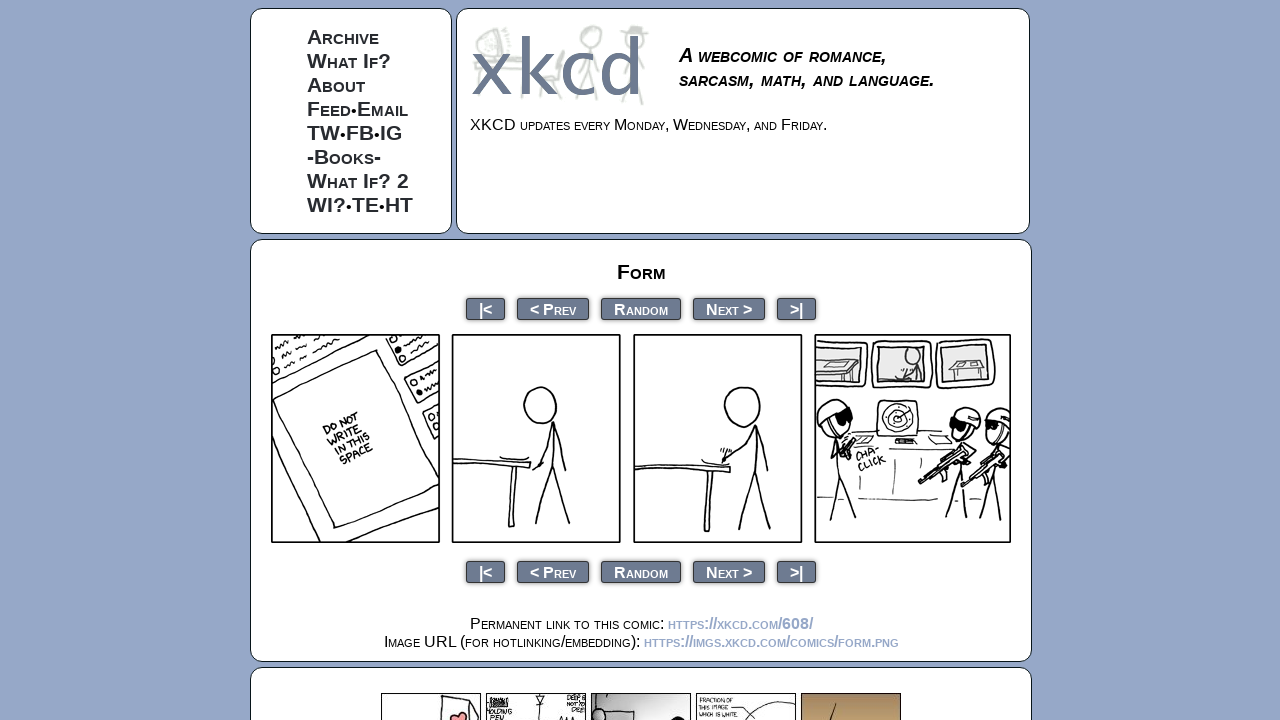

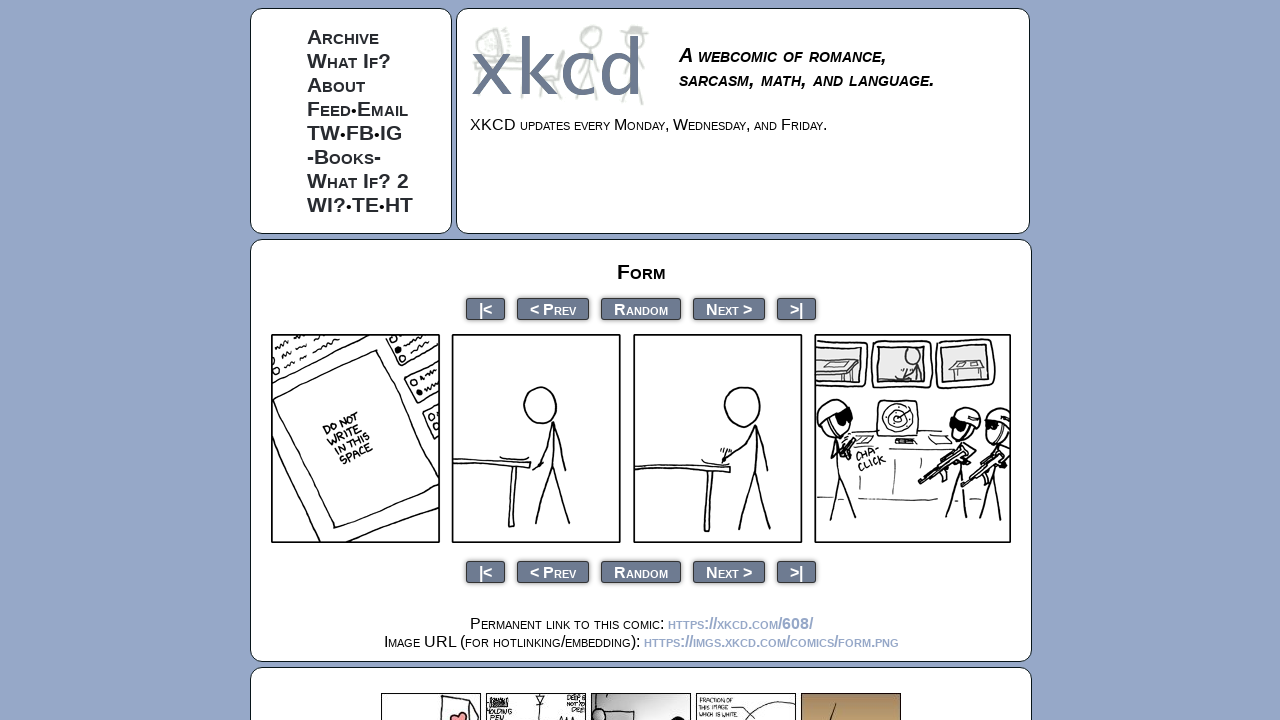